Tests multi-window handling by clicking a link that opens a new tab, switching between tabs, and reading content from each

Starting URL: https://the-internet.herokuapp.com/windows

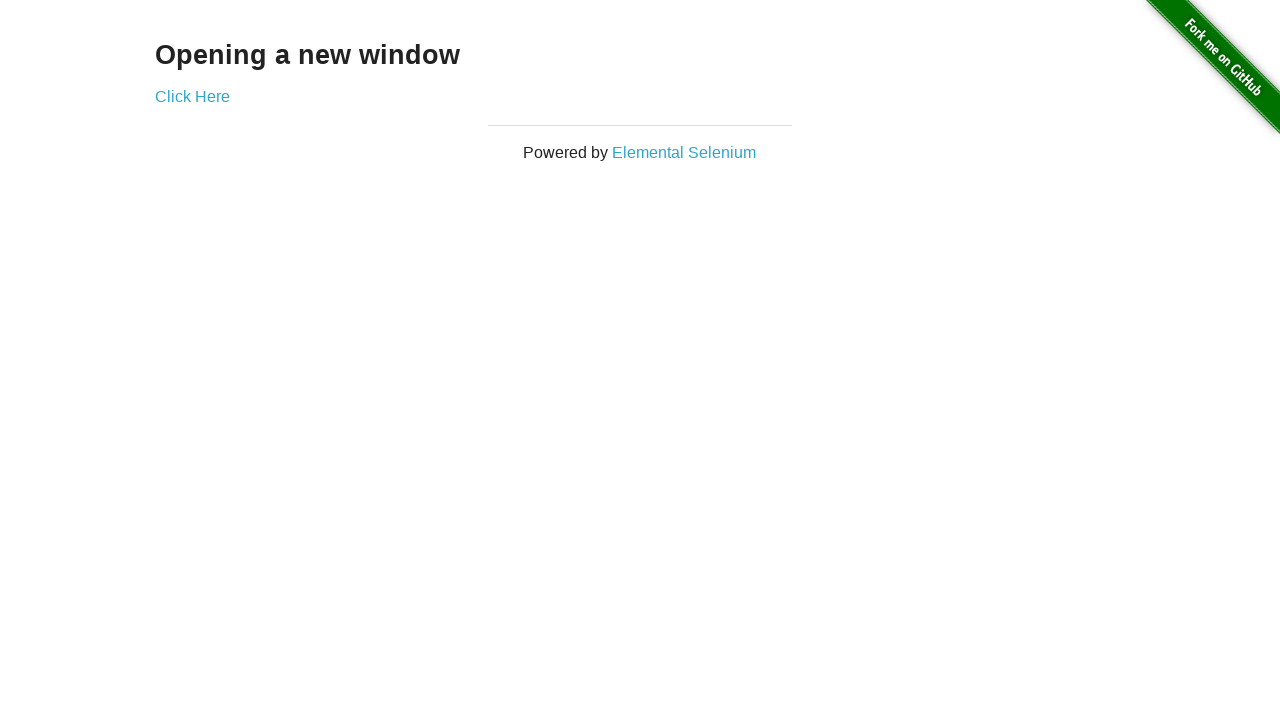

Clicked 'Click Here' link to open new tab at (192, 96) on text=Click Here
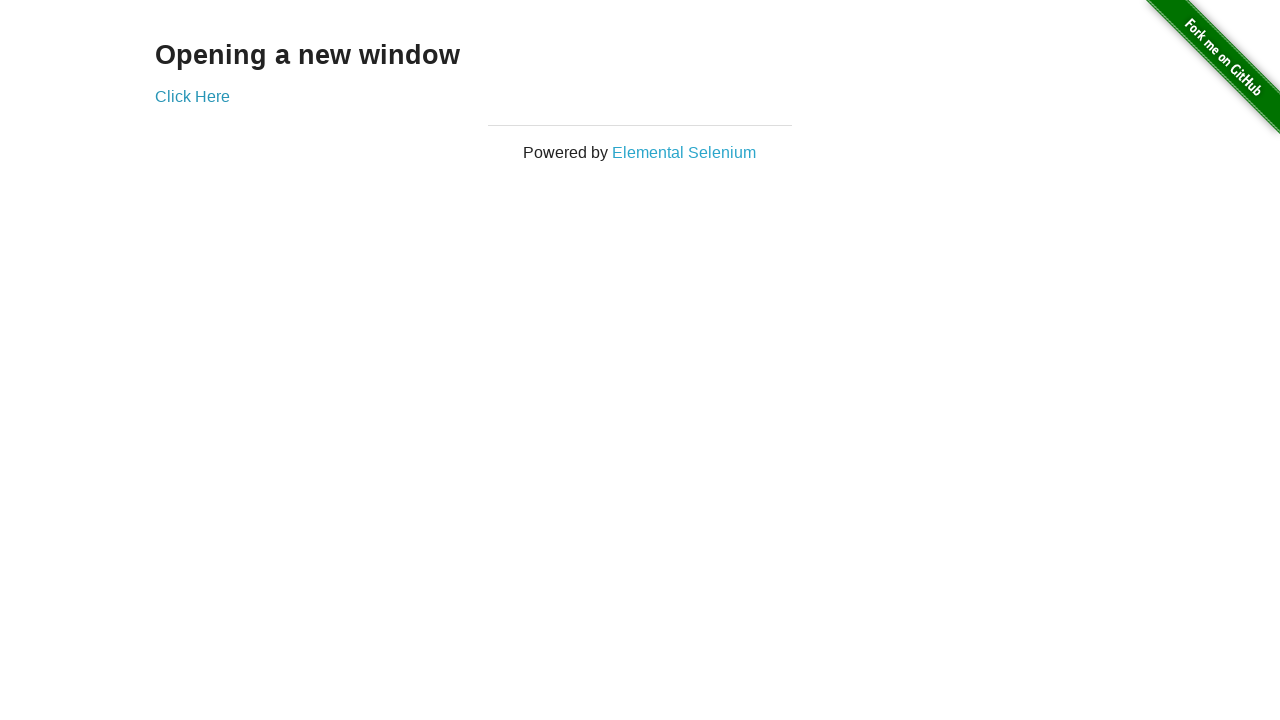

Captured new page/tab from context
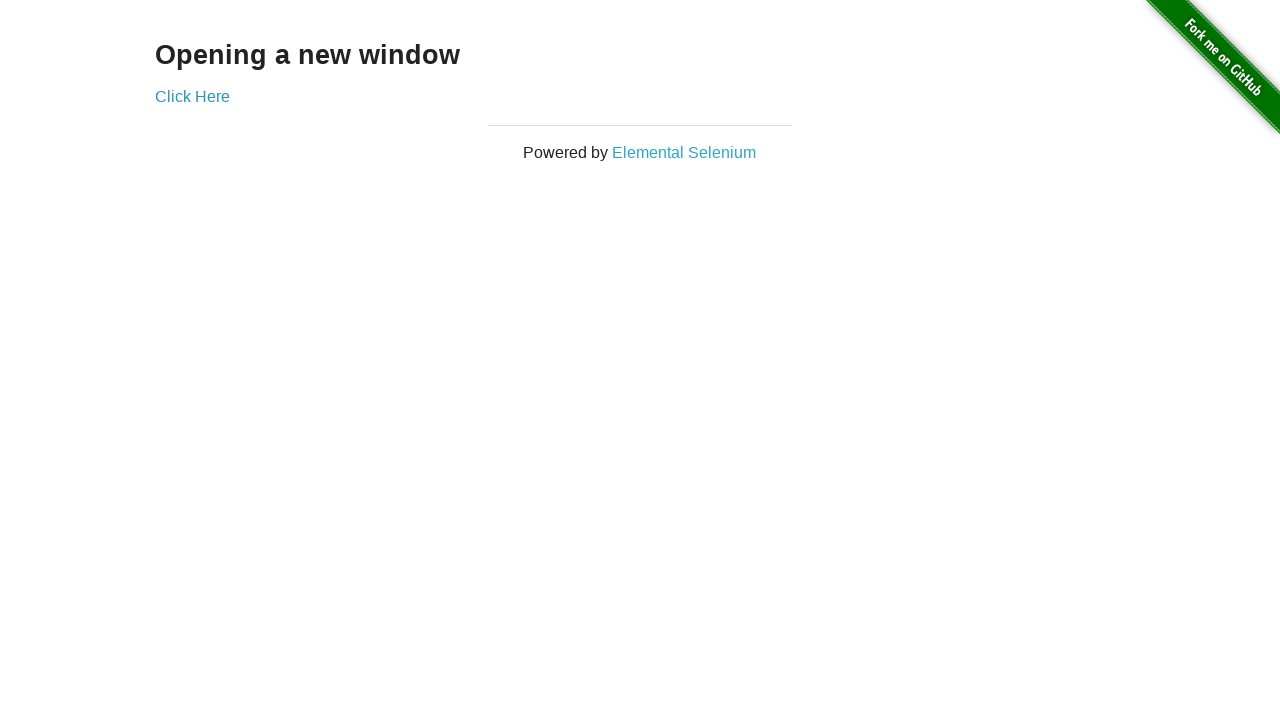

Waited for new page to load completely
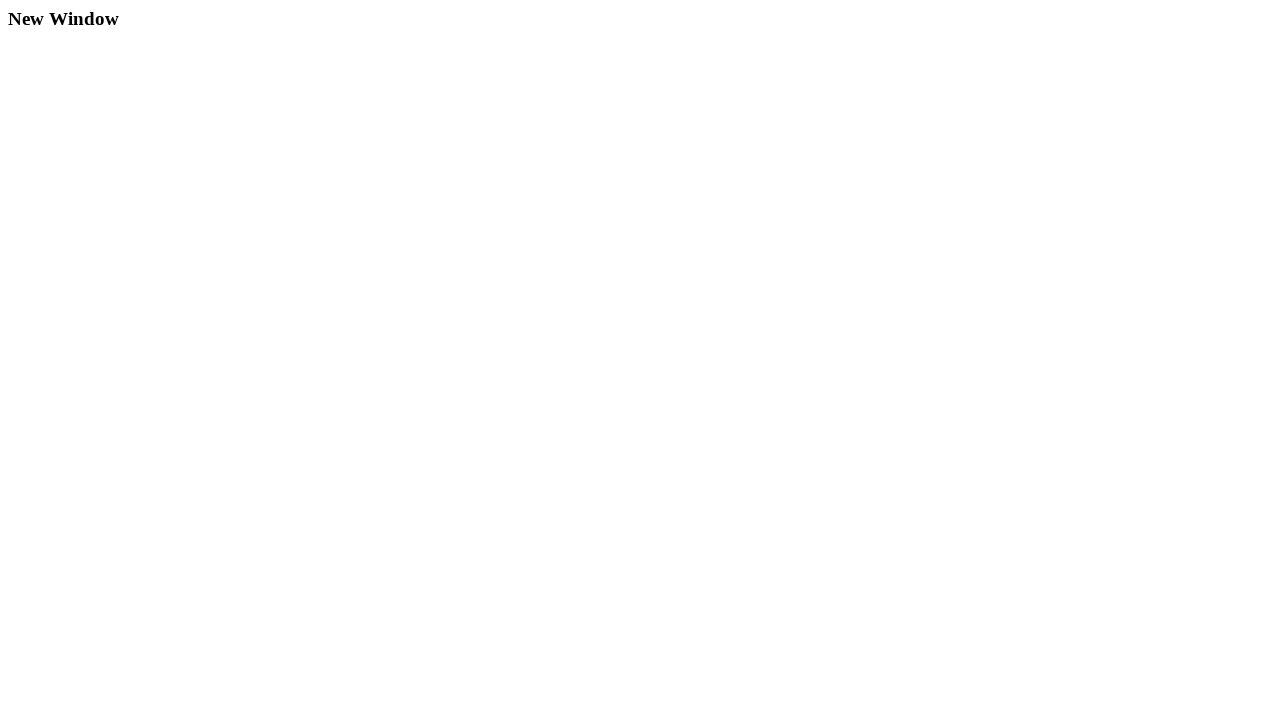

Retrieved text from new tab: 'New Window'
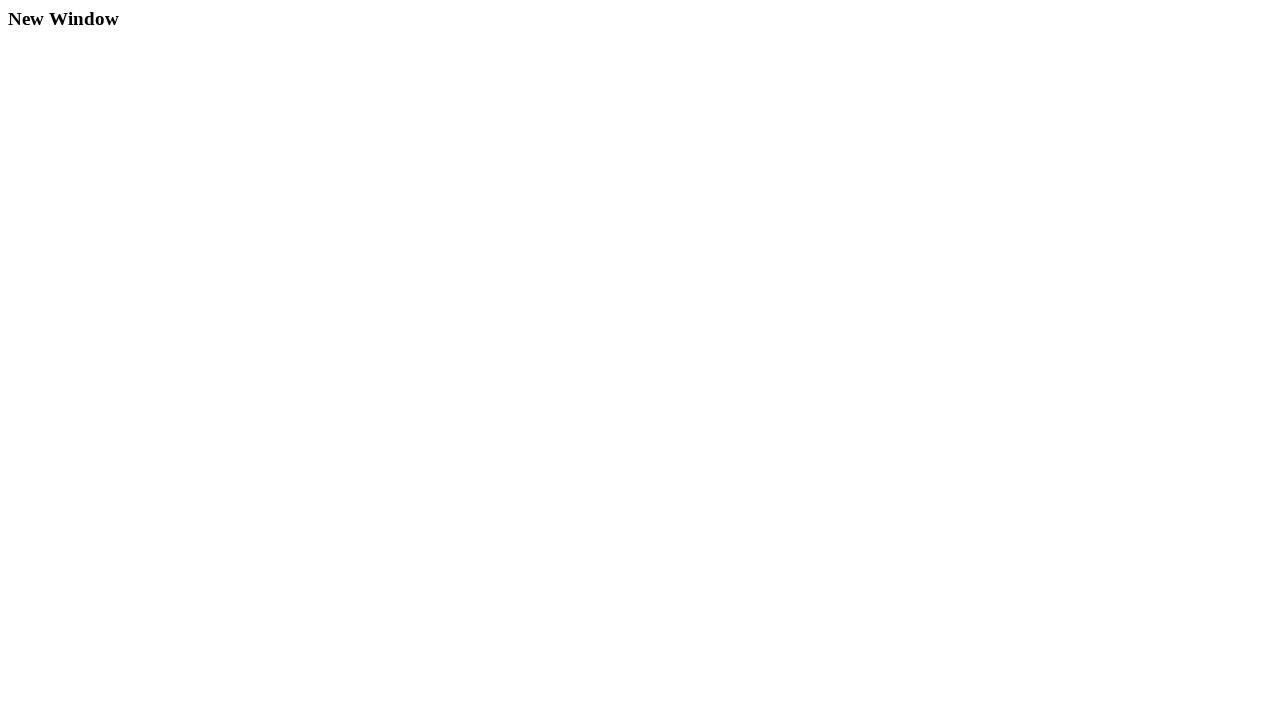

Retrieved text from parent tab: 'Opening a new window'
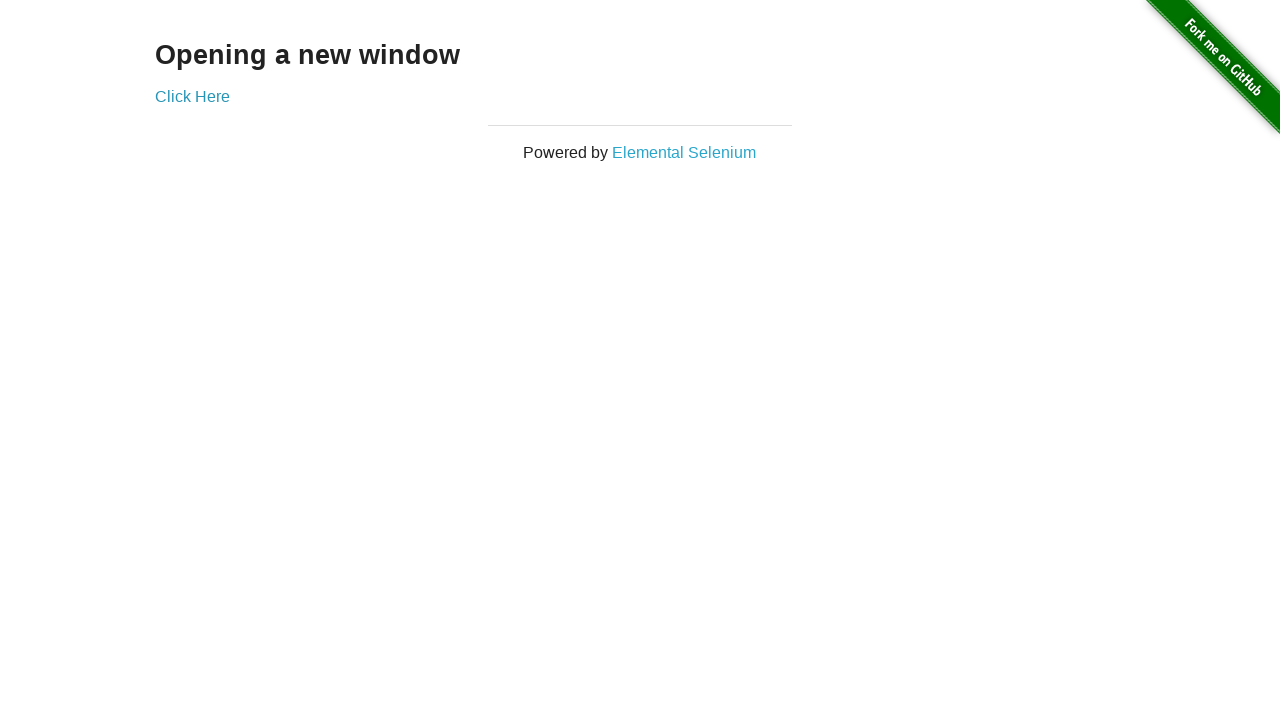

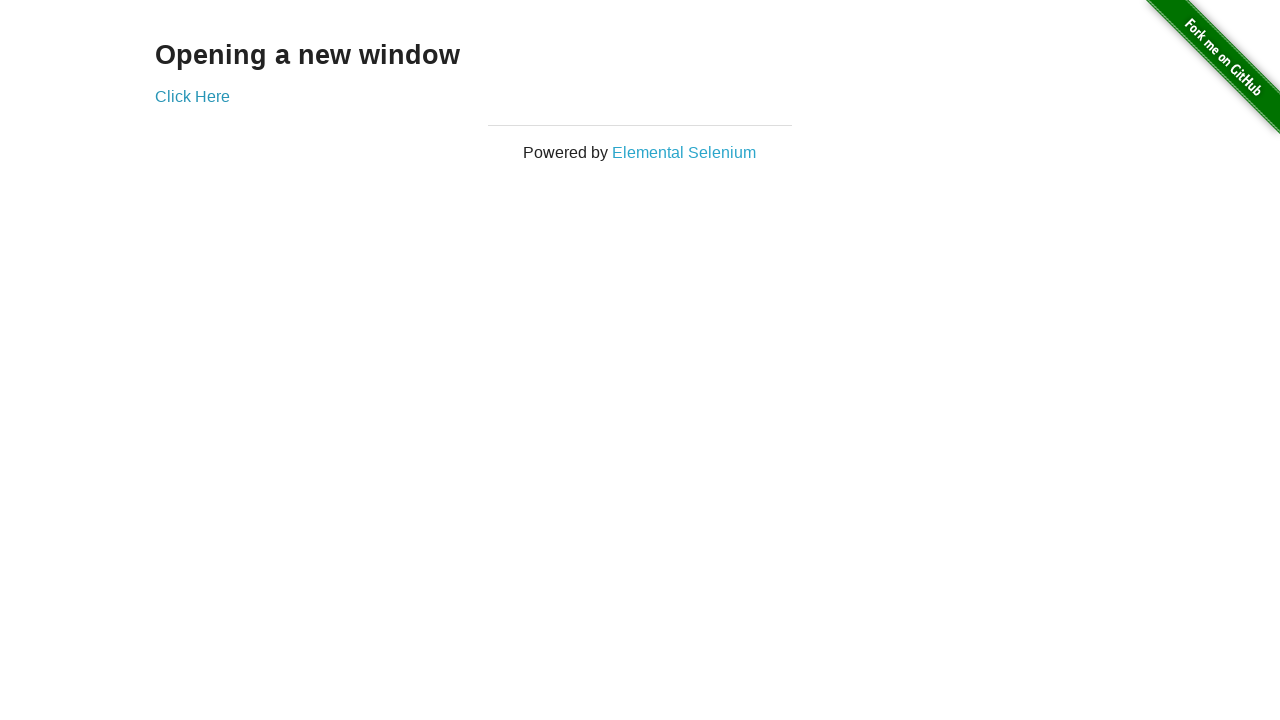